Tests drag-and-drop functionality on jQuery UI demo page by dragging an element and dropping it onto a target area, then verifying the drop was successful.

Starting URL: https://jqueryui.com/droppable/

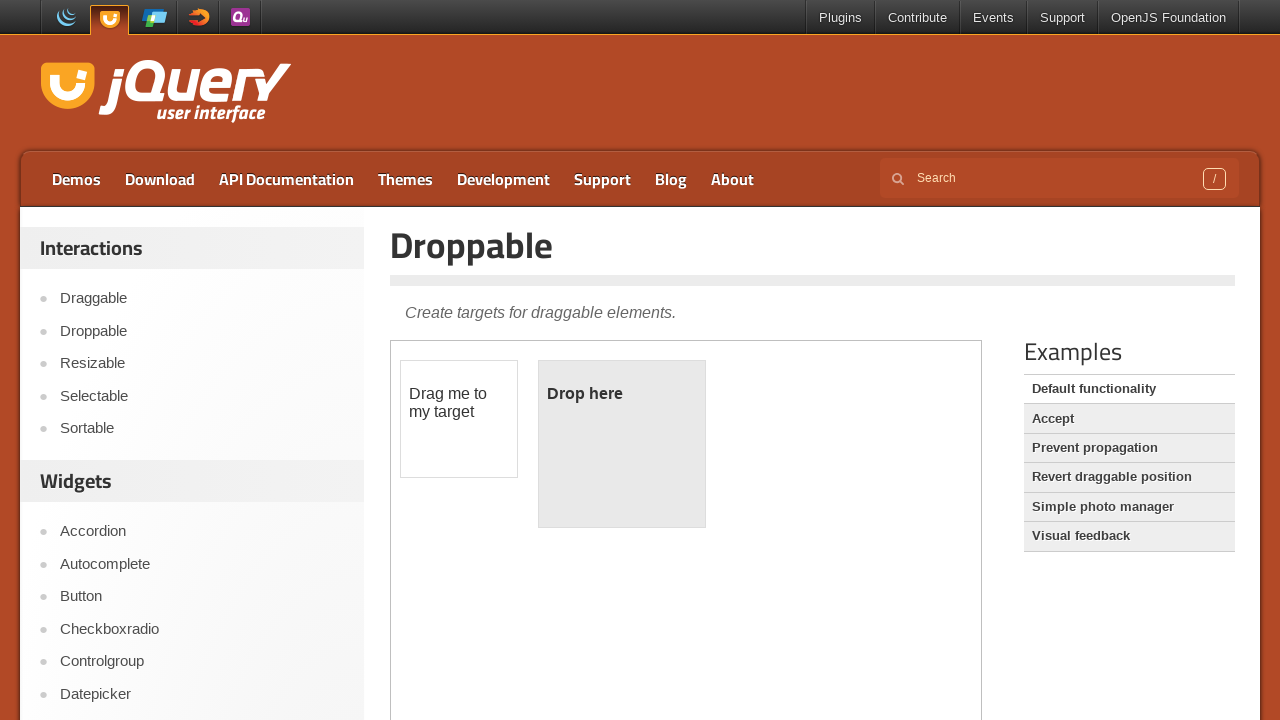

Navigated to jQuery UI droppable demo page
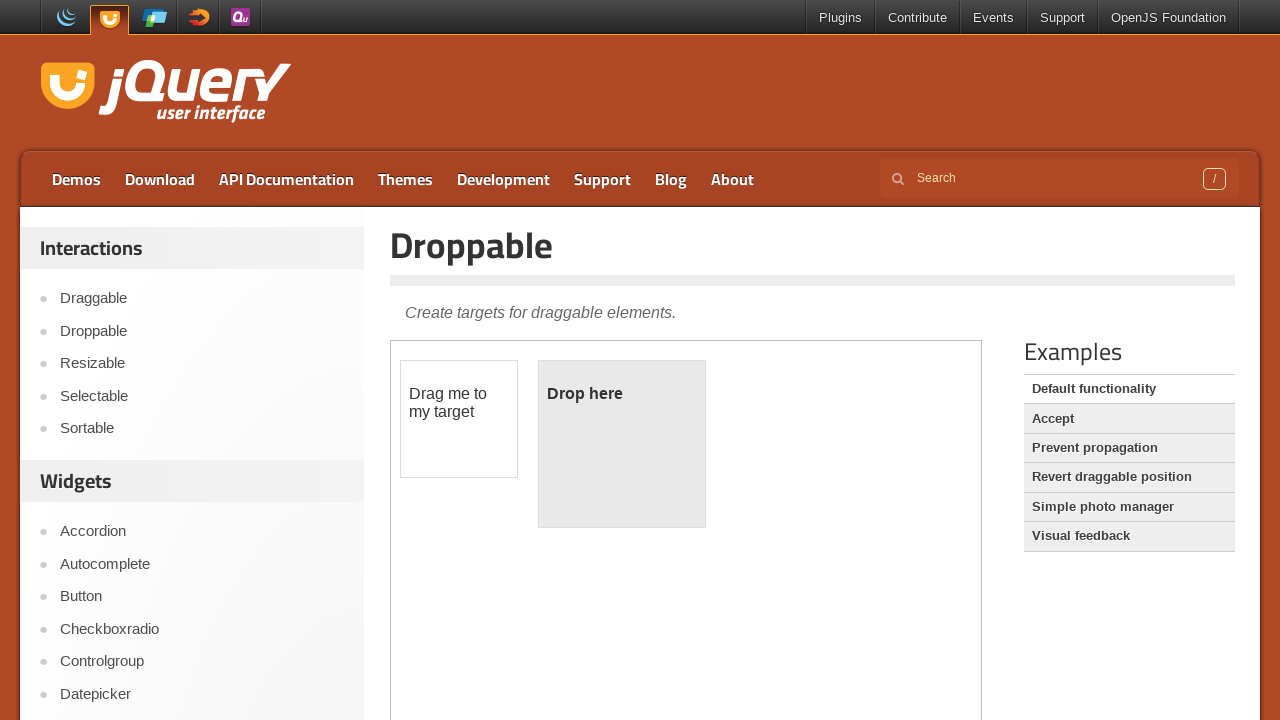

Located iframe containing draggable and droppable elements
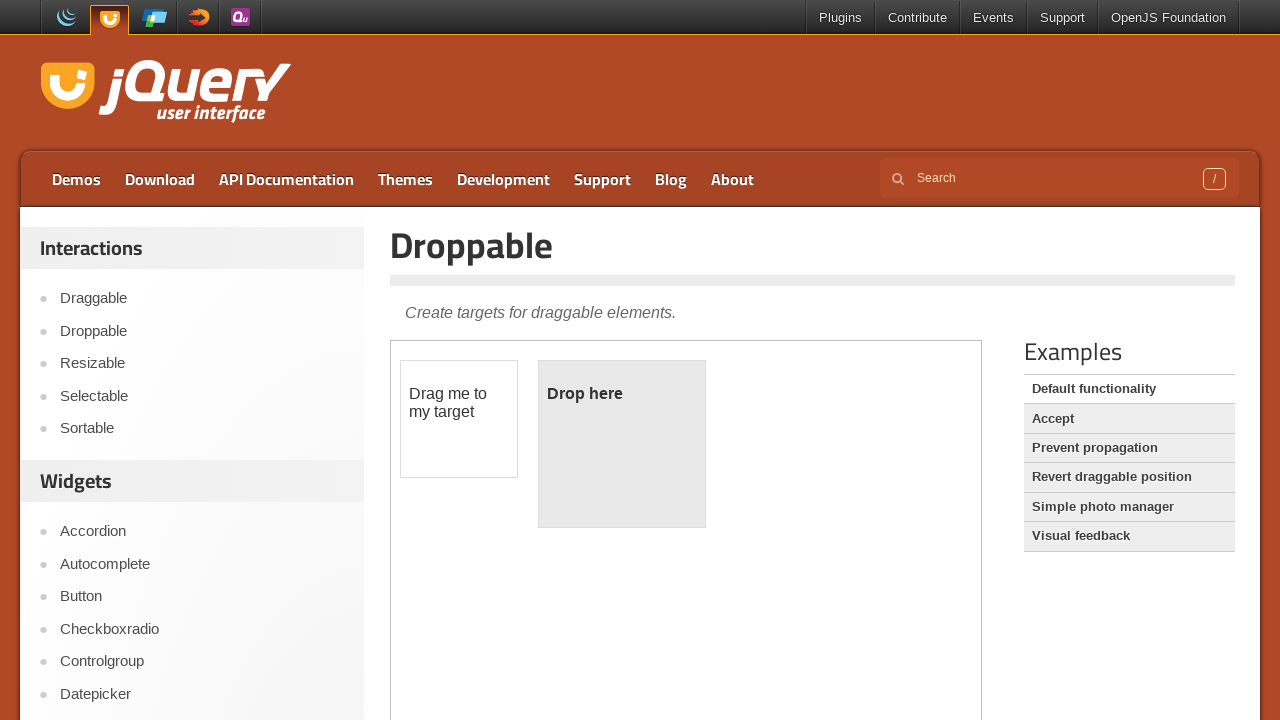

Located draggable source element
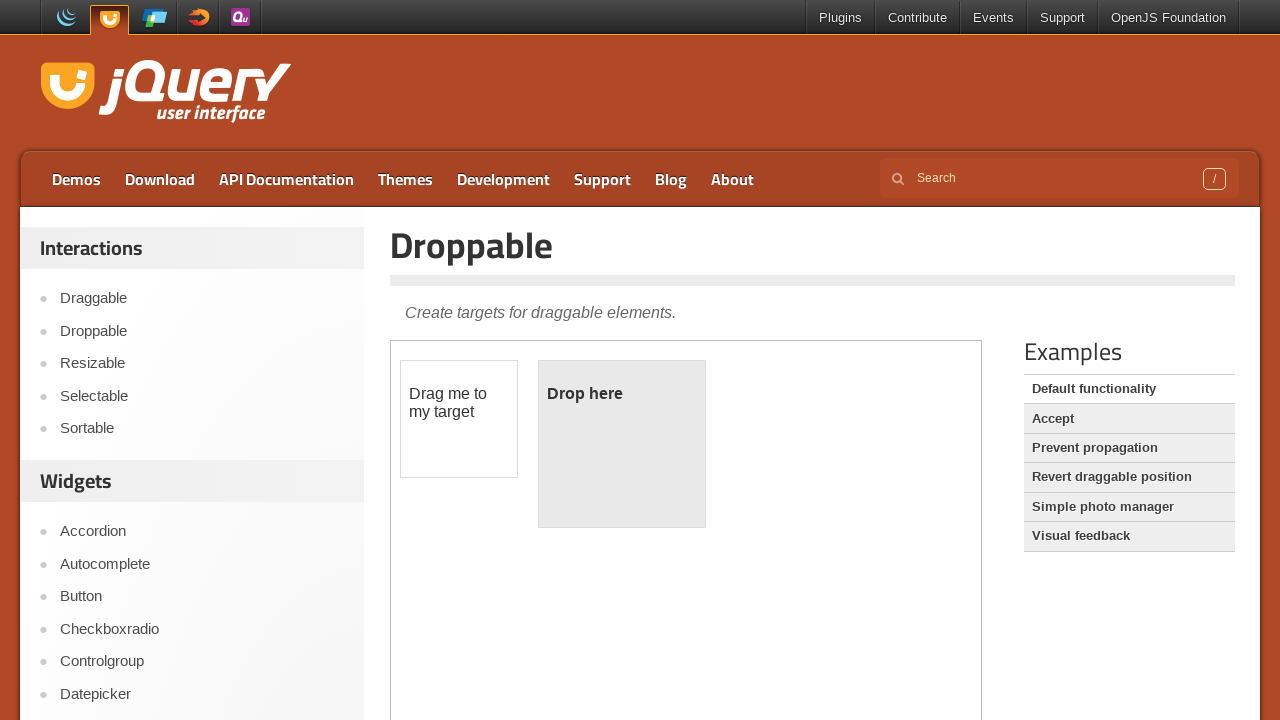

Located droppable target element
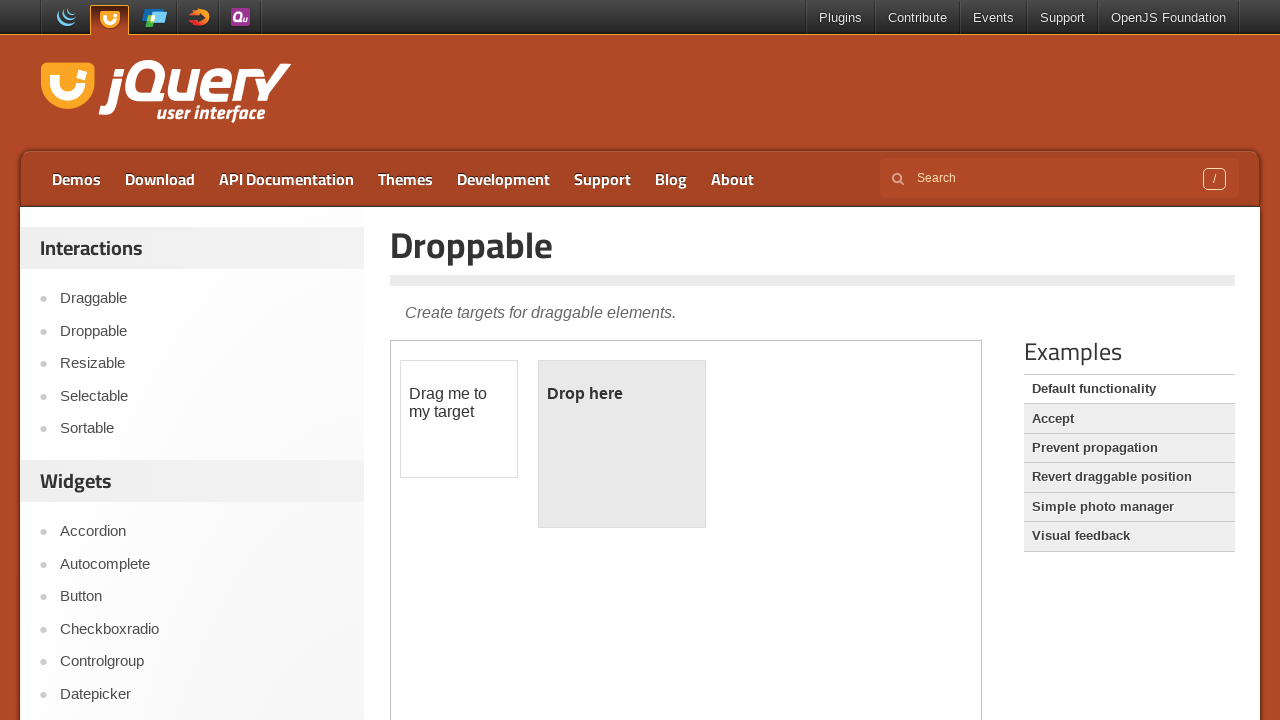

Dragged source element onto target element at (622, 444)
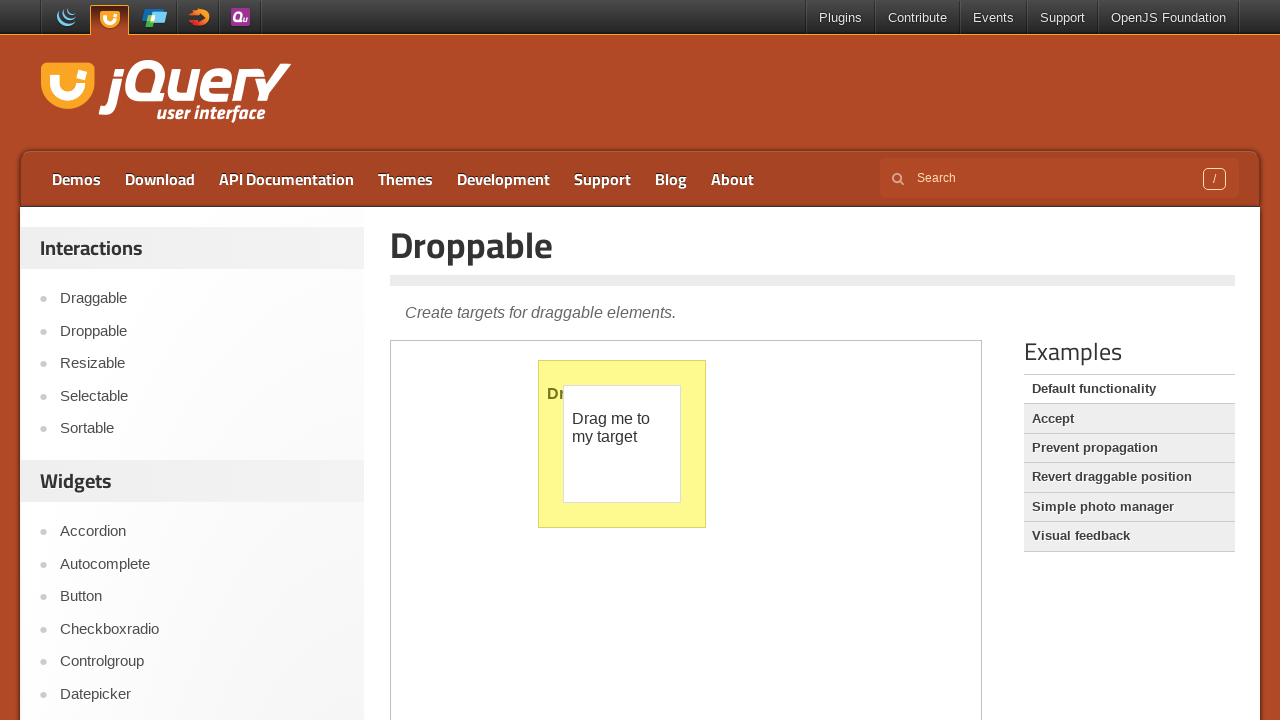

Waited 1 second for drag-and-drop animation to complete
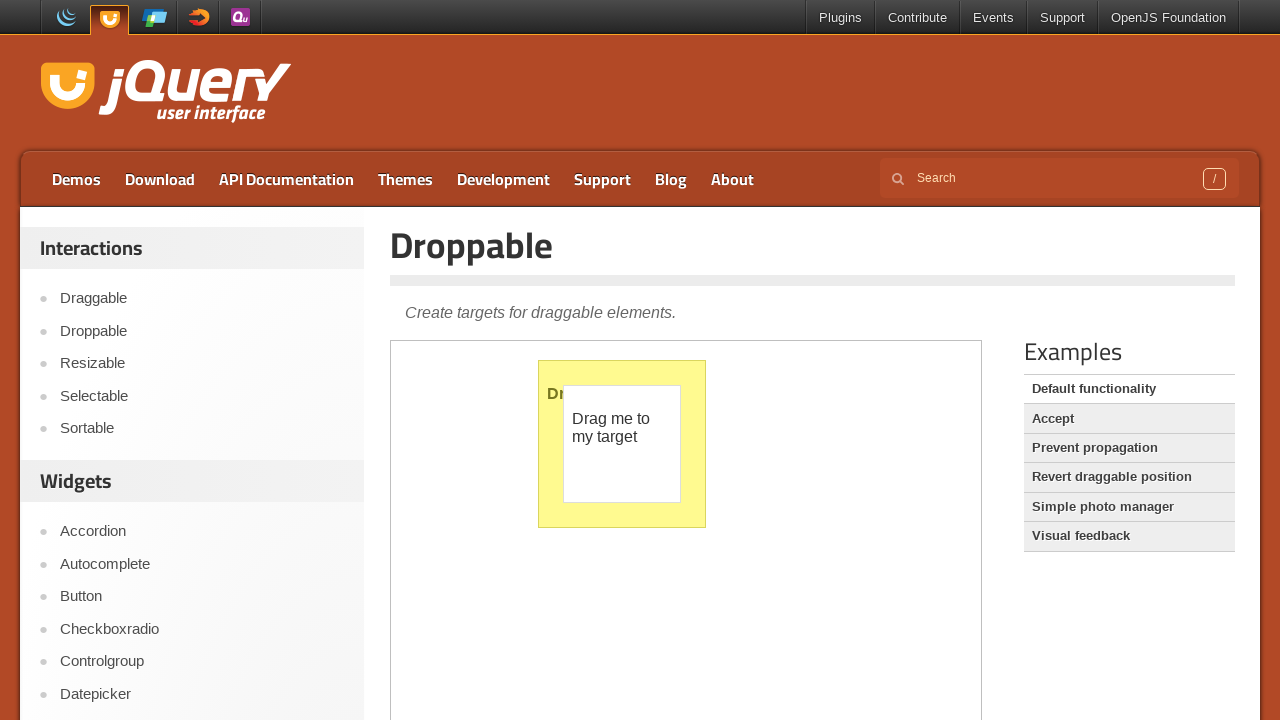

Verified 'Dropped!' text appears in target element, confirming successful drop
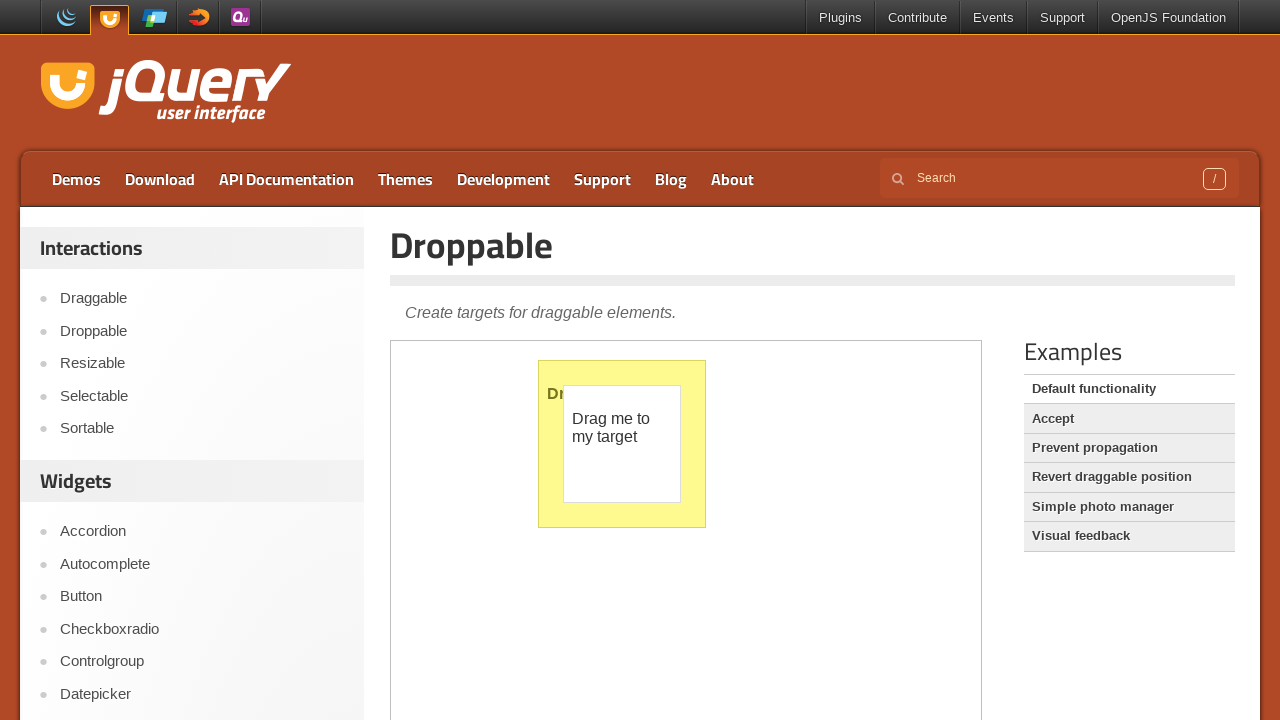

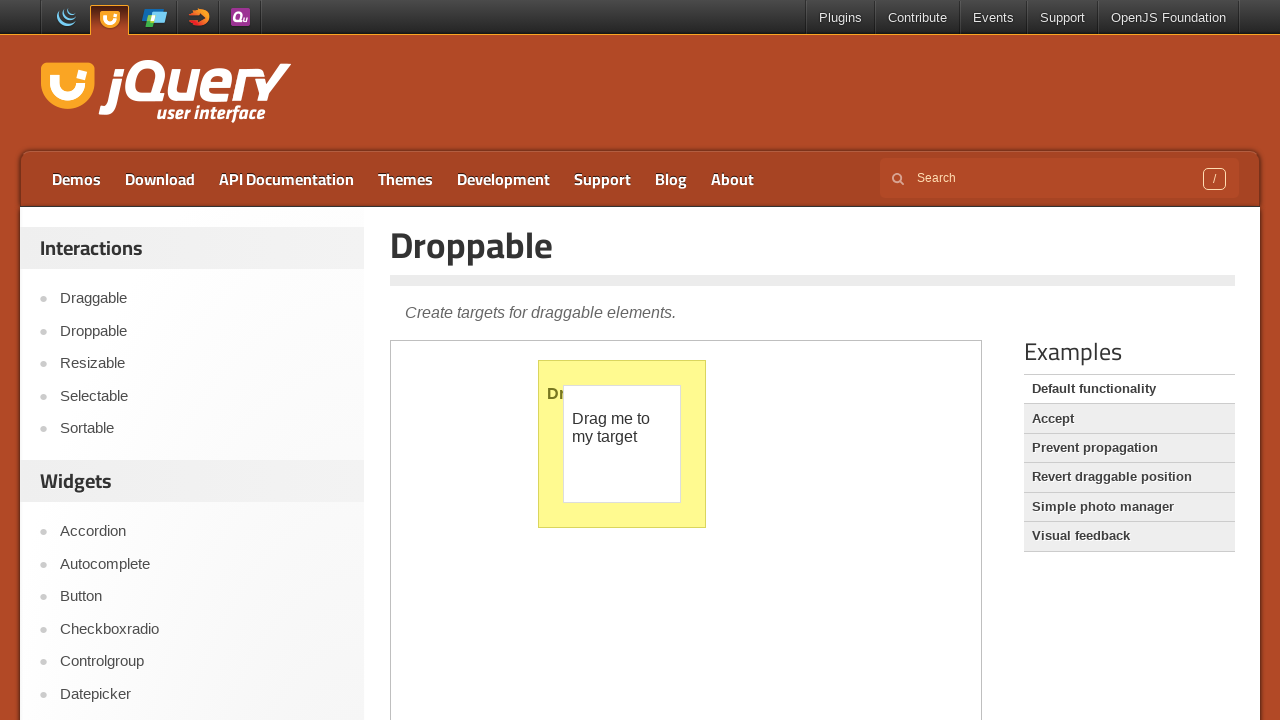